Tests jQuery UI datepicker functionality by switching to iframe, opening the calendar, and selecting a specific date from the calendar grid

Starting URL: https://jqueryui.com/datepicker/#date%E2%88%92range

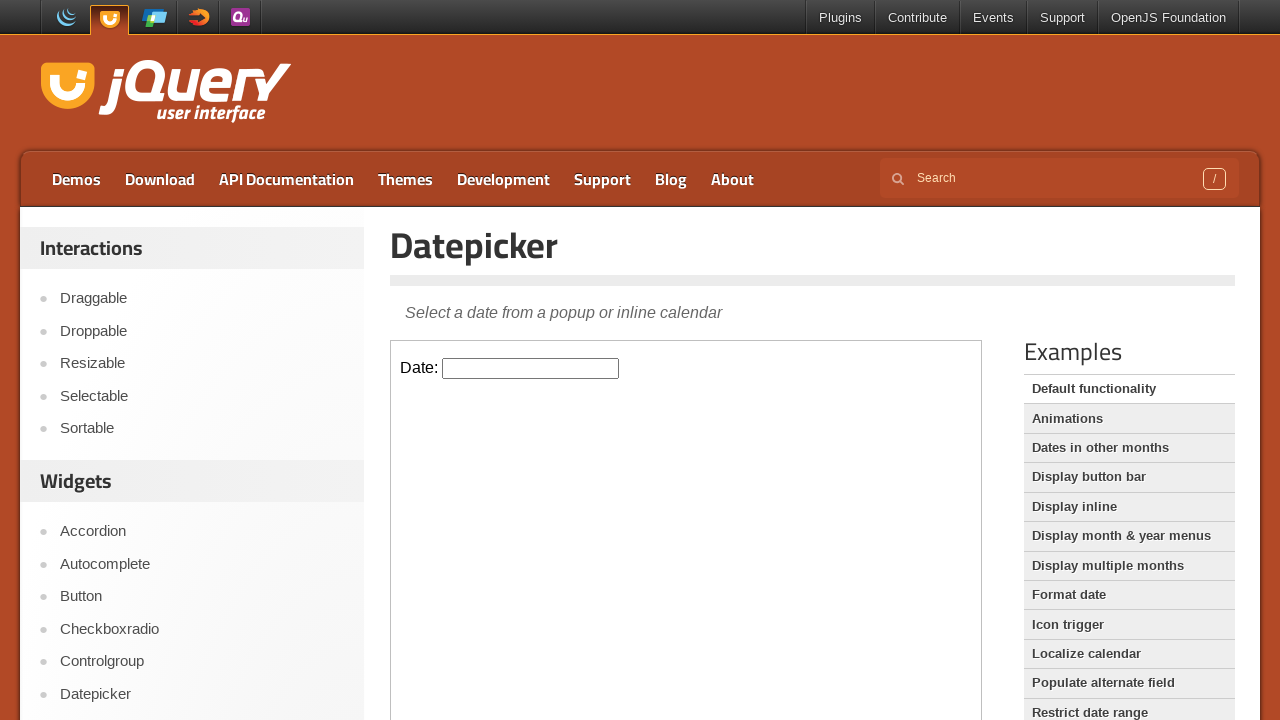

Located iframe containing datepicker demo
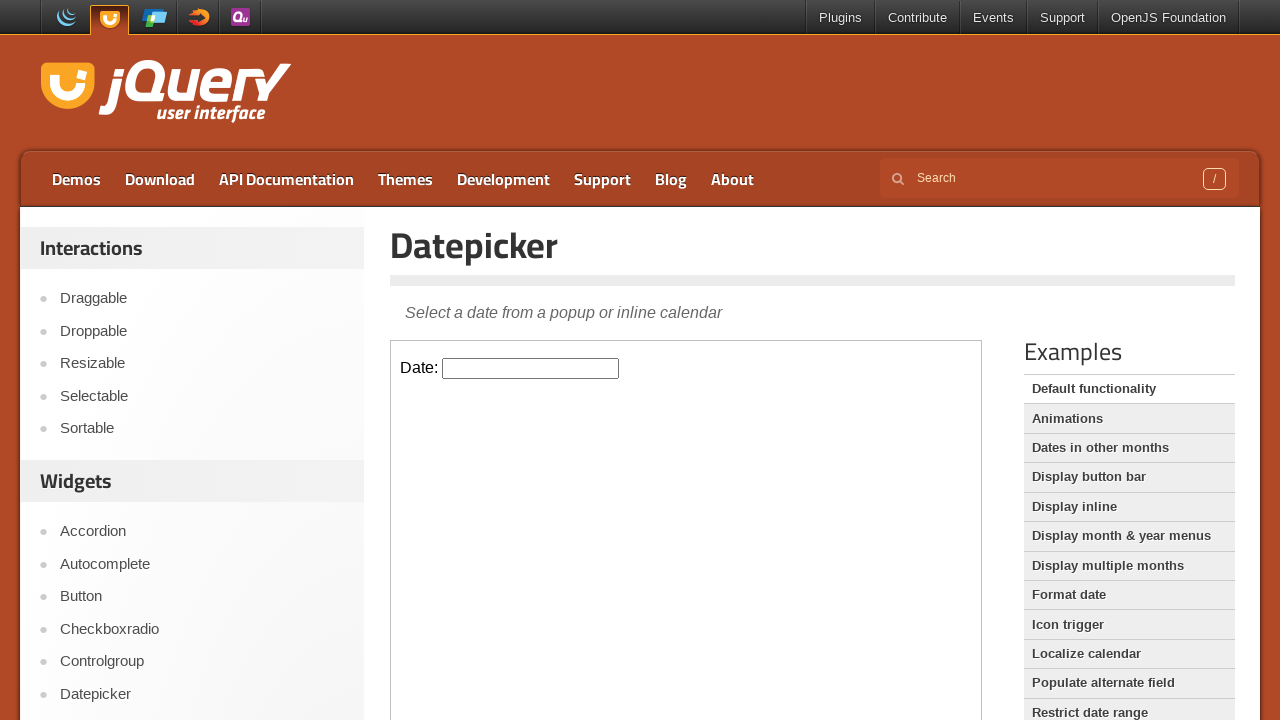

Clicked datepicker input to open calendar at (531, 368) on iframe.demo-frame >> internal:control=enter-frame >> #datepicker
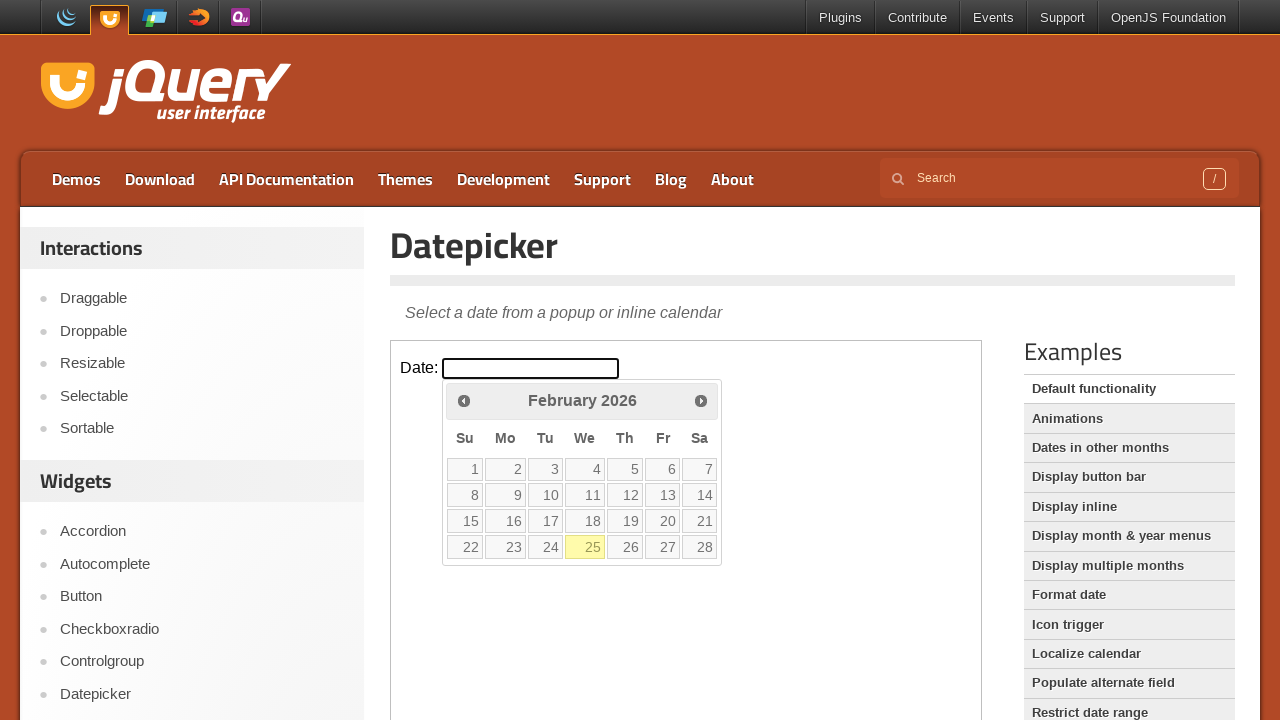

Located all calendar cells in datepicker grid
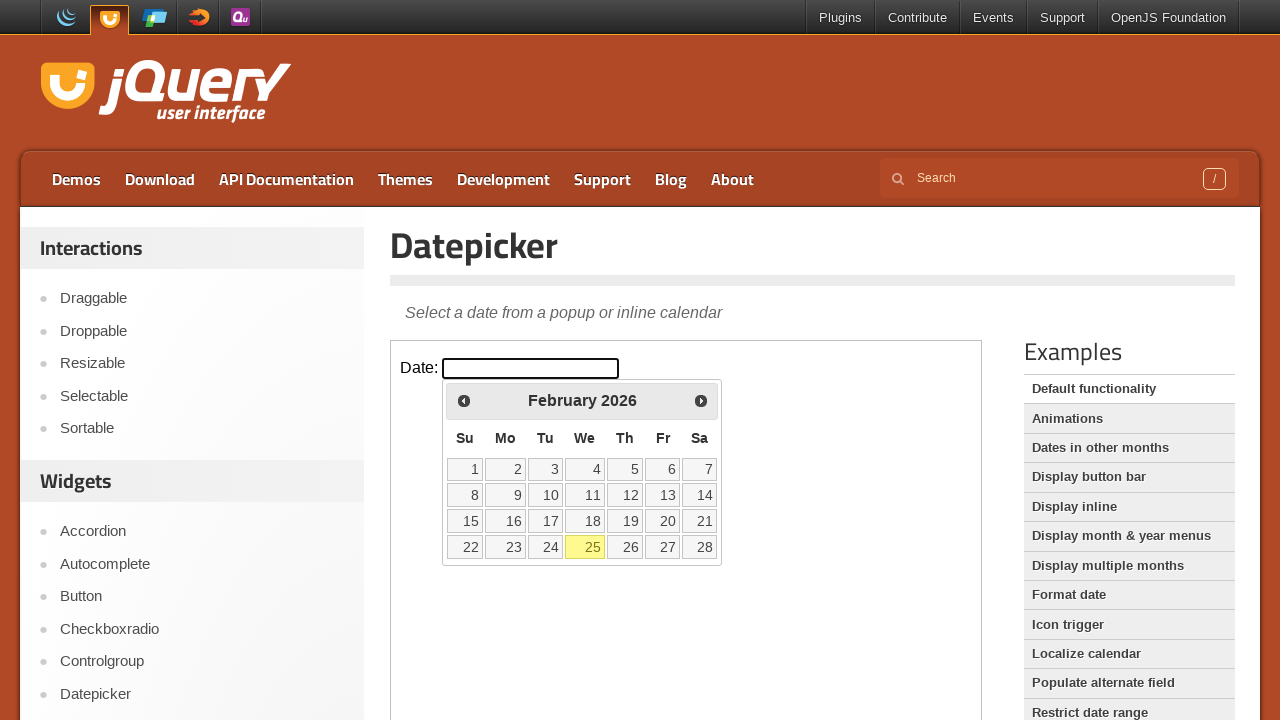

Selected date 22 from calendar grid at (465, 547) on iframe.demo-frame >> internal:control=enter-frame >> xpath=//table/tbody/tr/td >
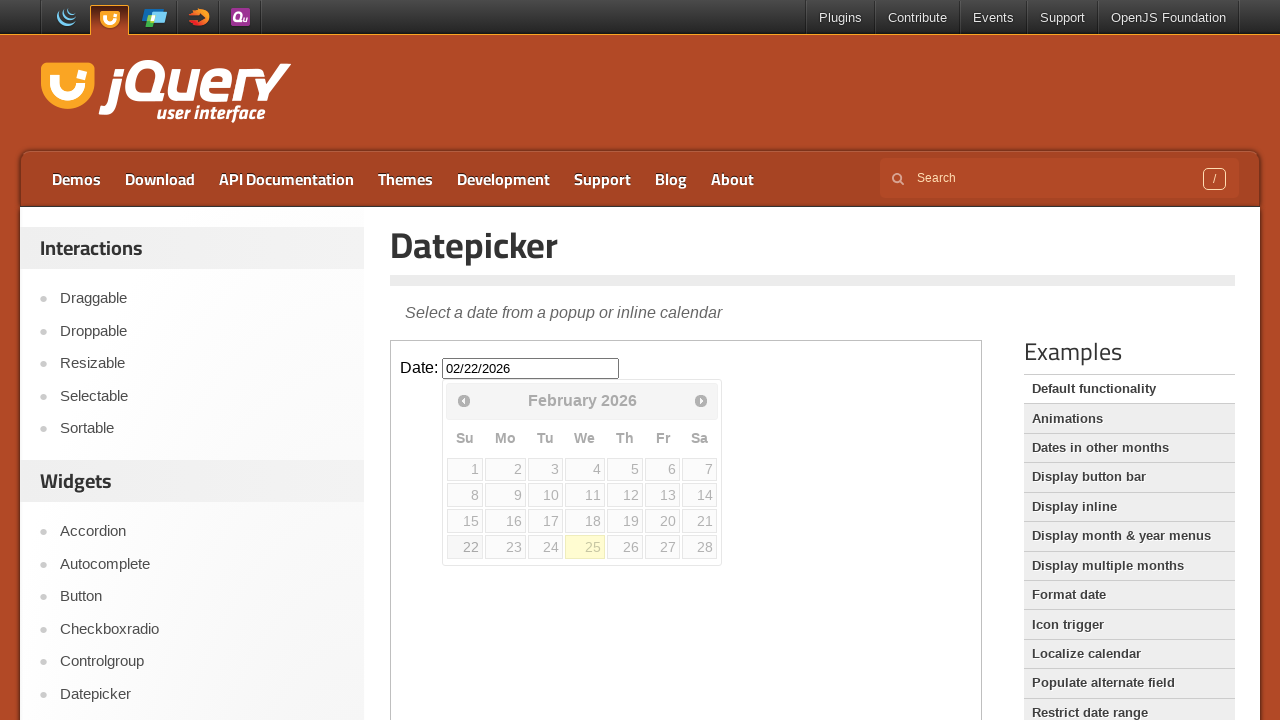

Retrieved selected date value: 02/22/2026
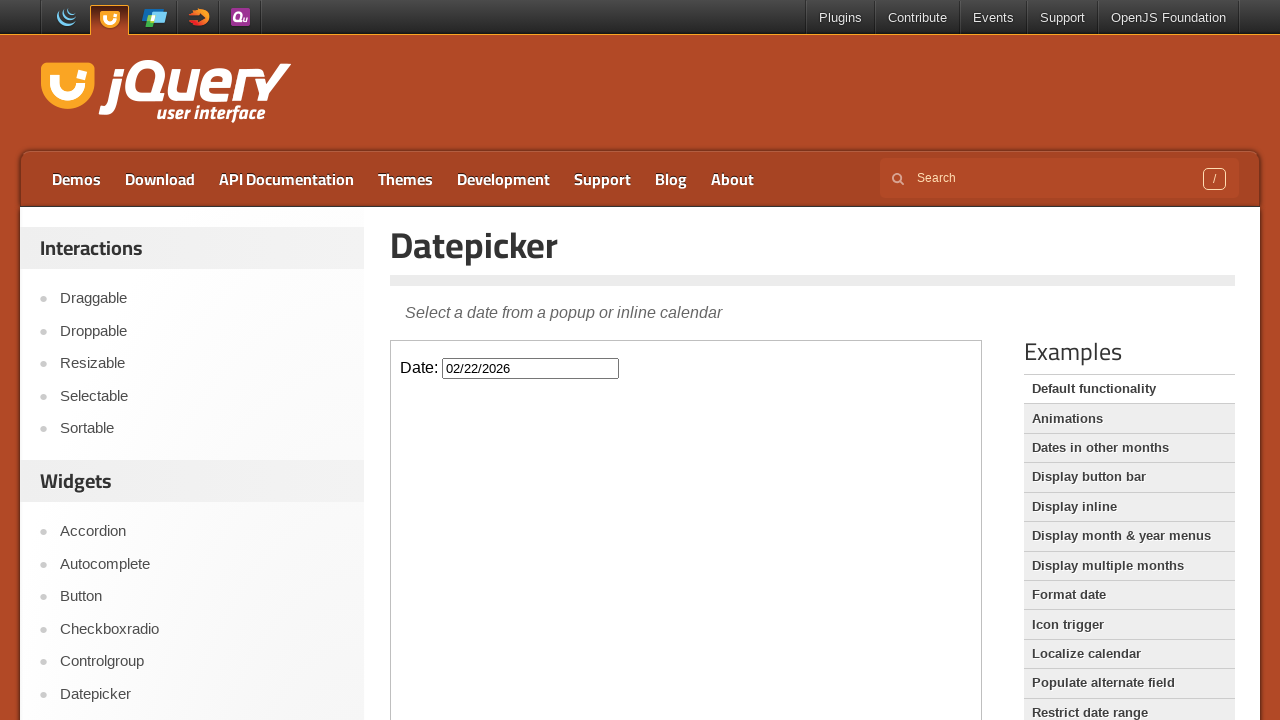

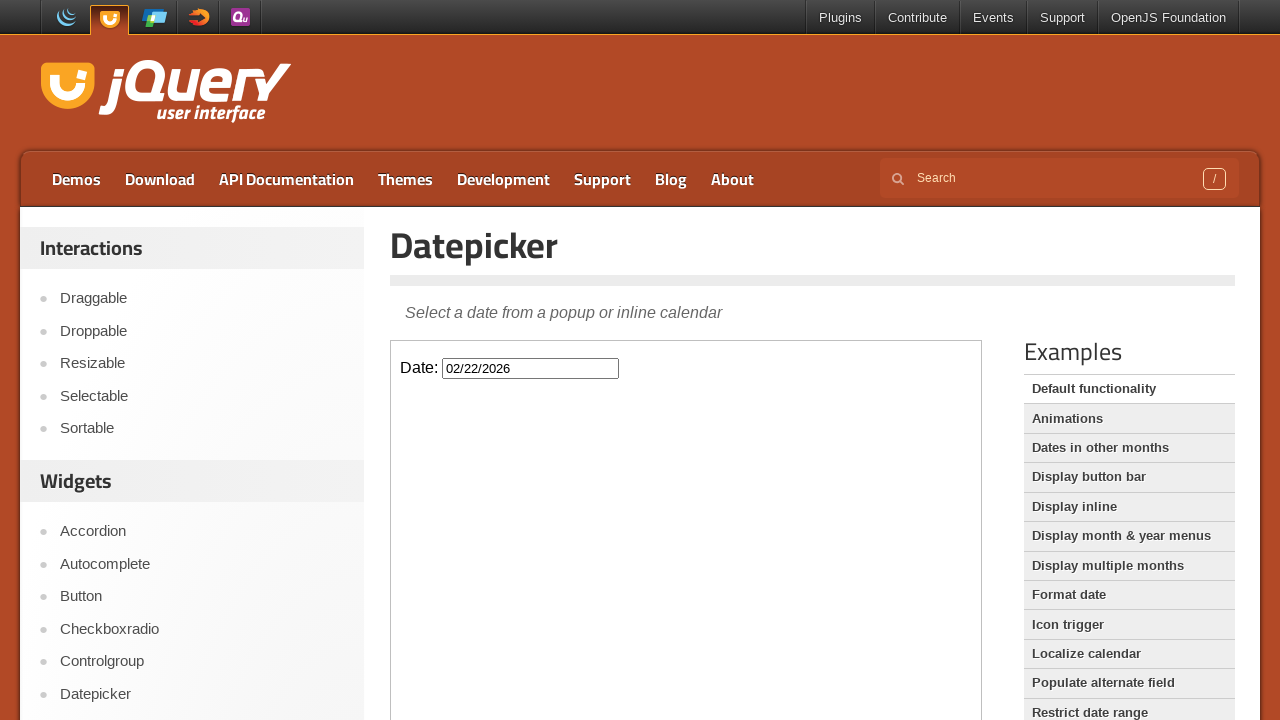